Tests filtering to display only active (non-completed) todo items

Starting URL: https://demo.playwright.dev/todomvc

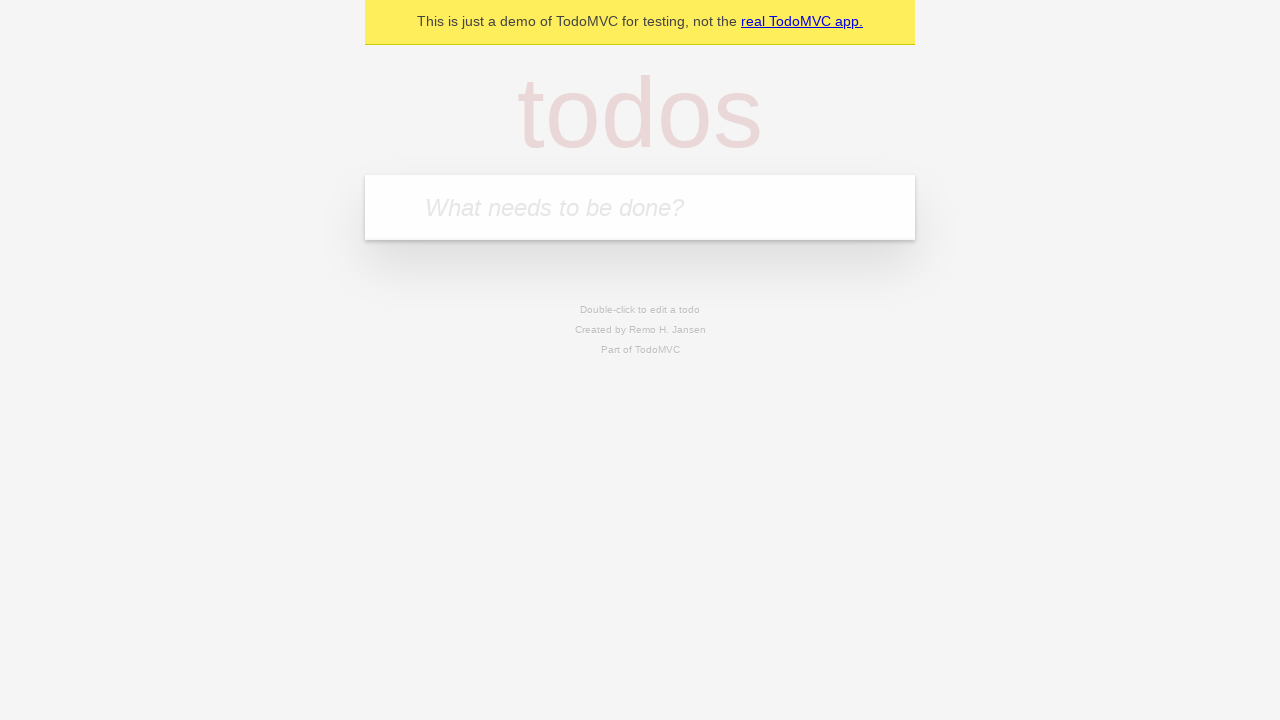

Filled todo input with 'buy some cheese' on internal:attr=[placeholder="What needs to be done?"i]
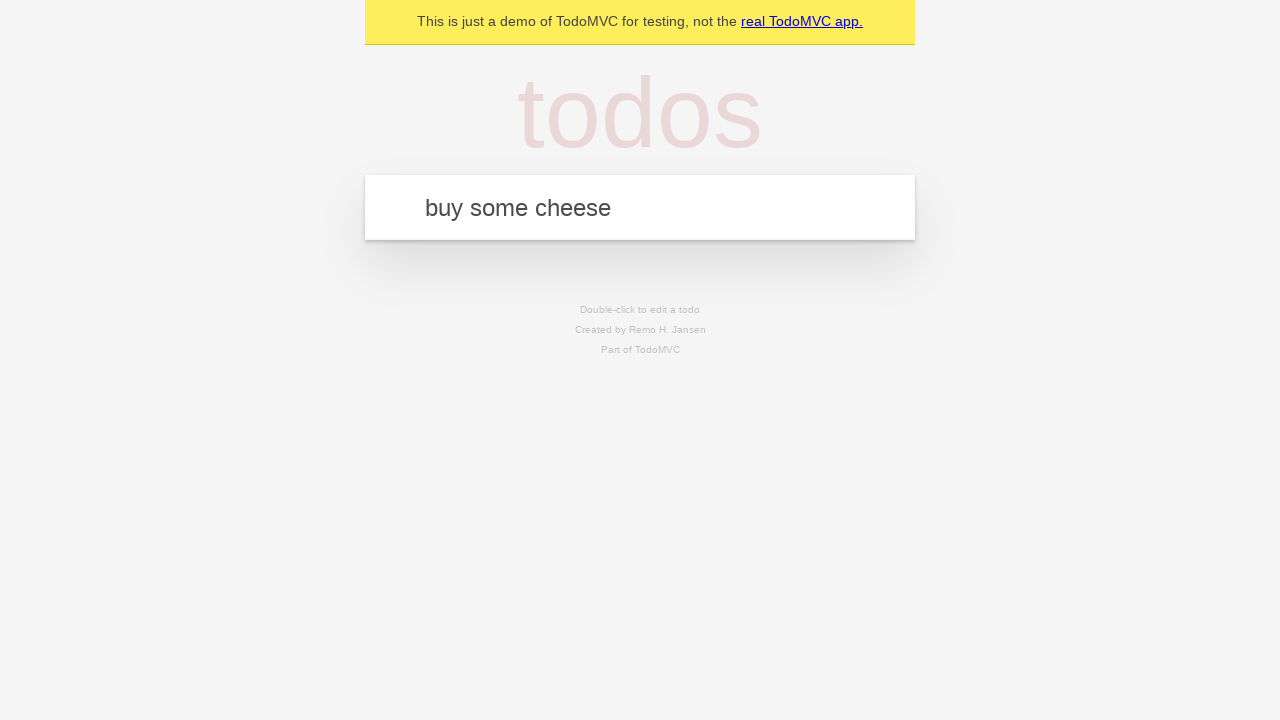

Pressed Enter to add first todo on internal:attr=[placeholder="What needs to be done?"i]
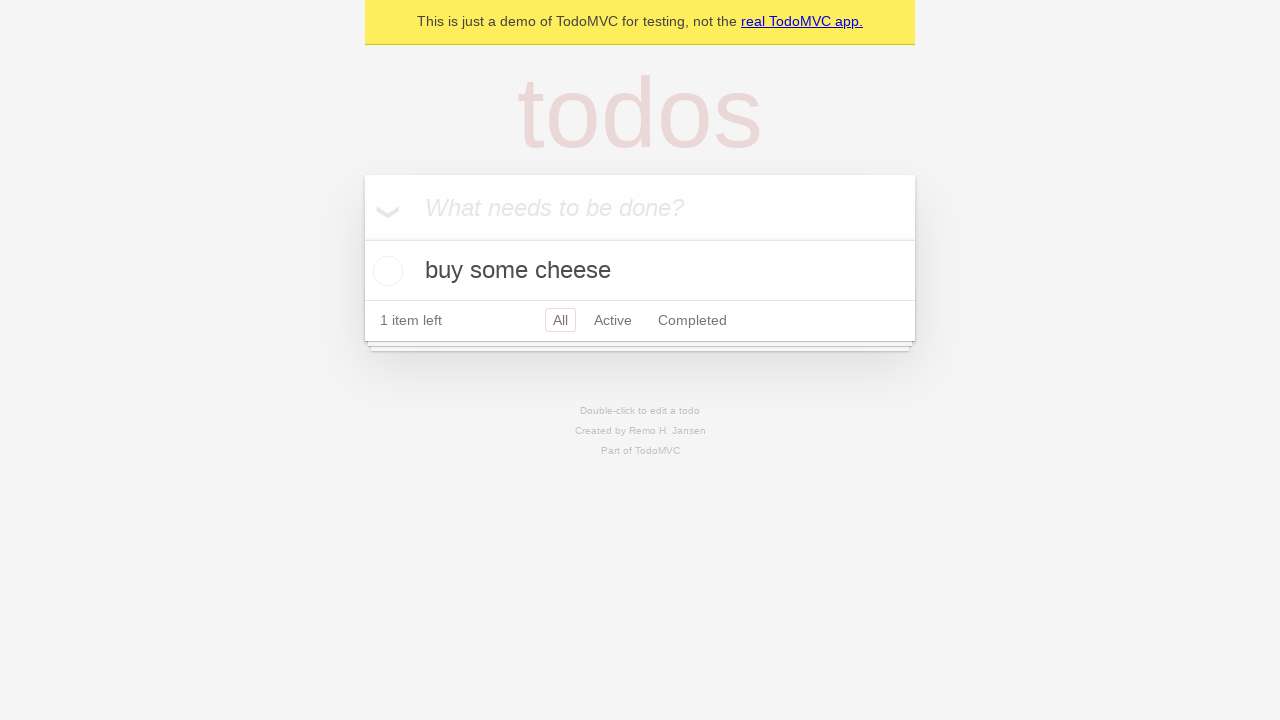

Filled todo input with 'feed the cat' on internal:attr=[placeholder="What needs to be done?"i]
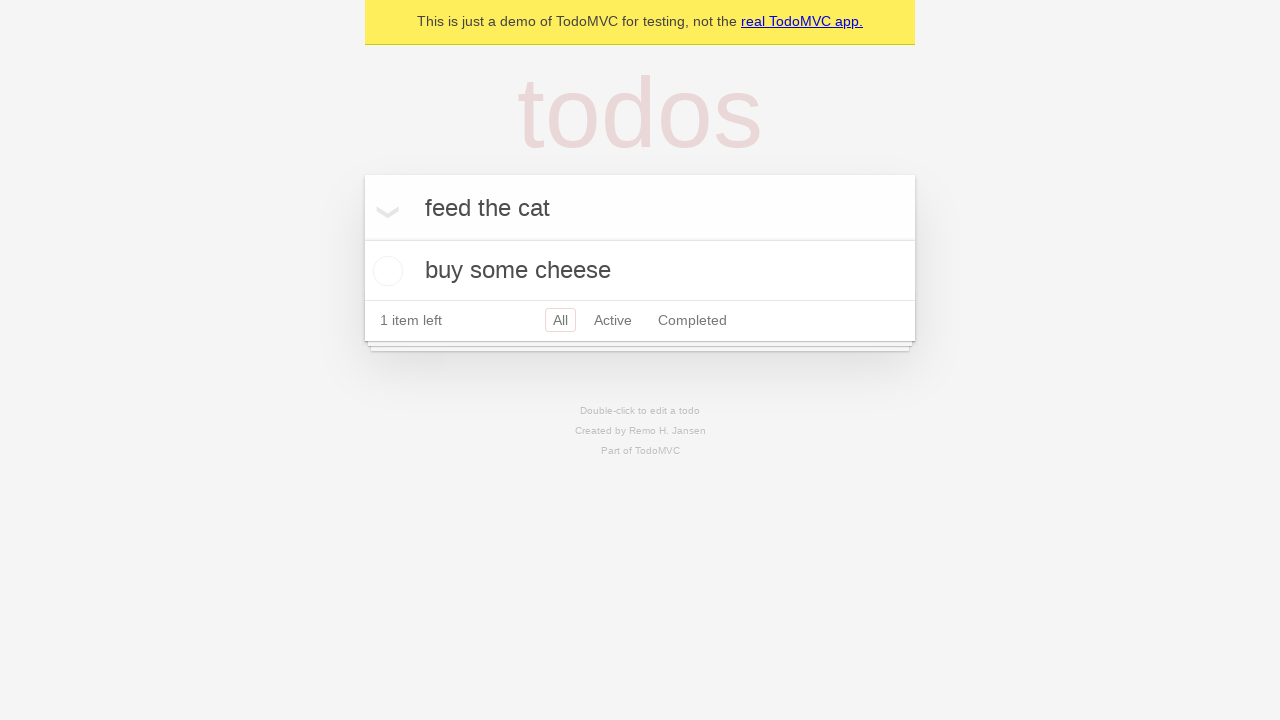

Pressed Enter to add second todo on internal:attr=[placeholder="What needs to be done?"i]
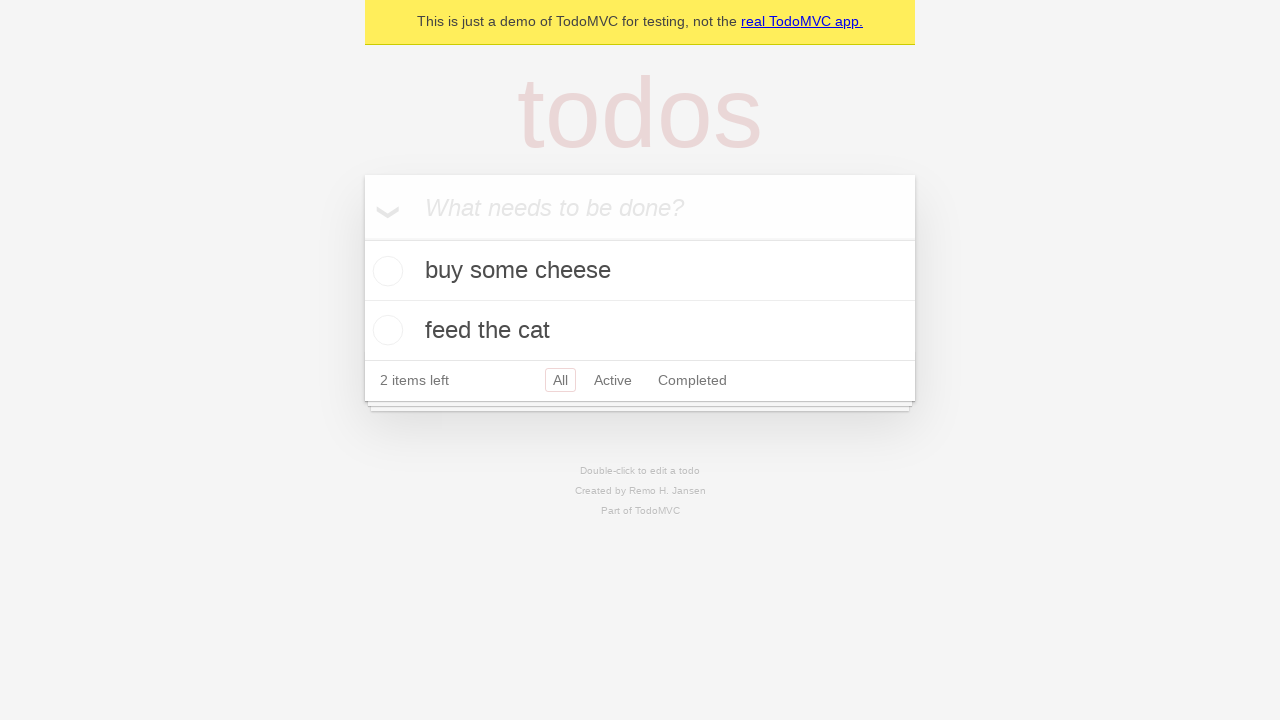

Filled todo input with 'book a doctors appointment' on internal:attr=[placeholder="What needs to be done?"i]
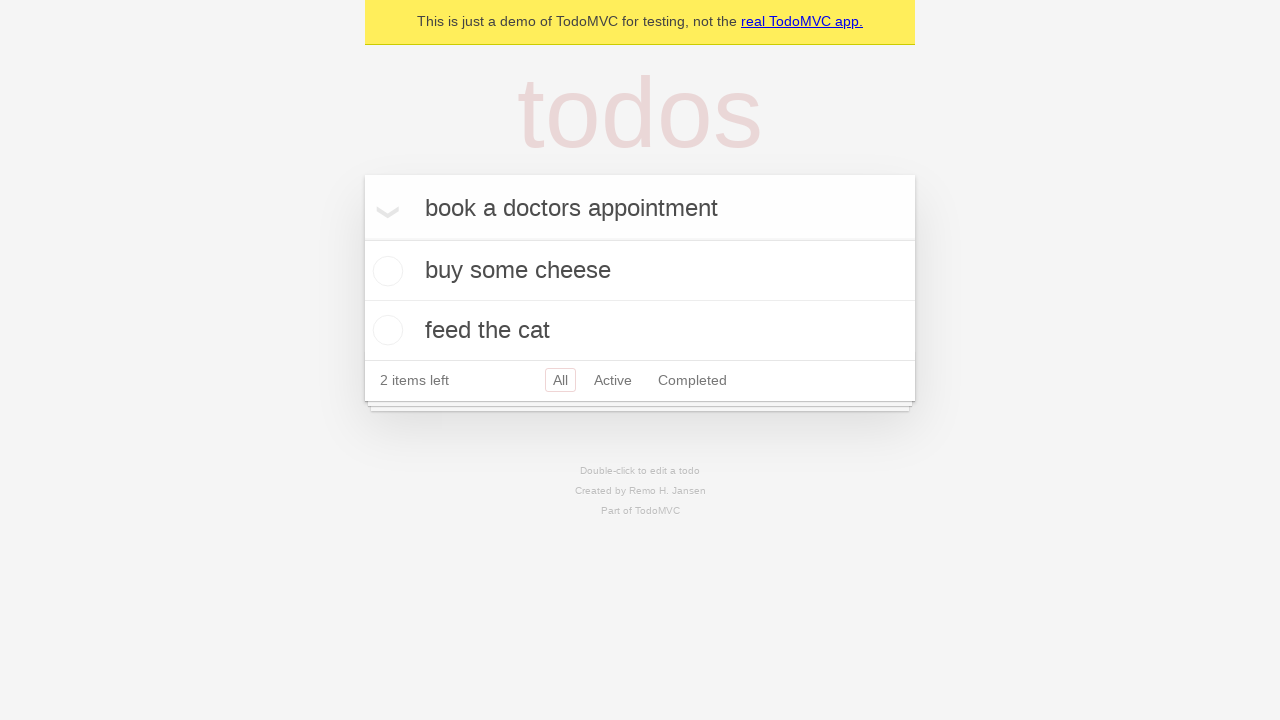

Pressed Enter to add third todo on internal:attr=[placeholder="What needs to be done?"i]
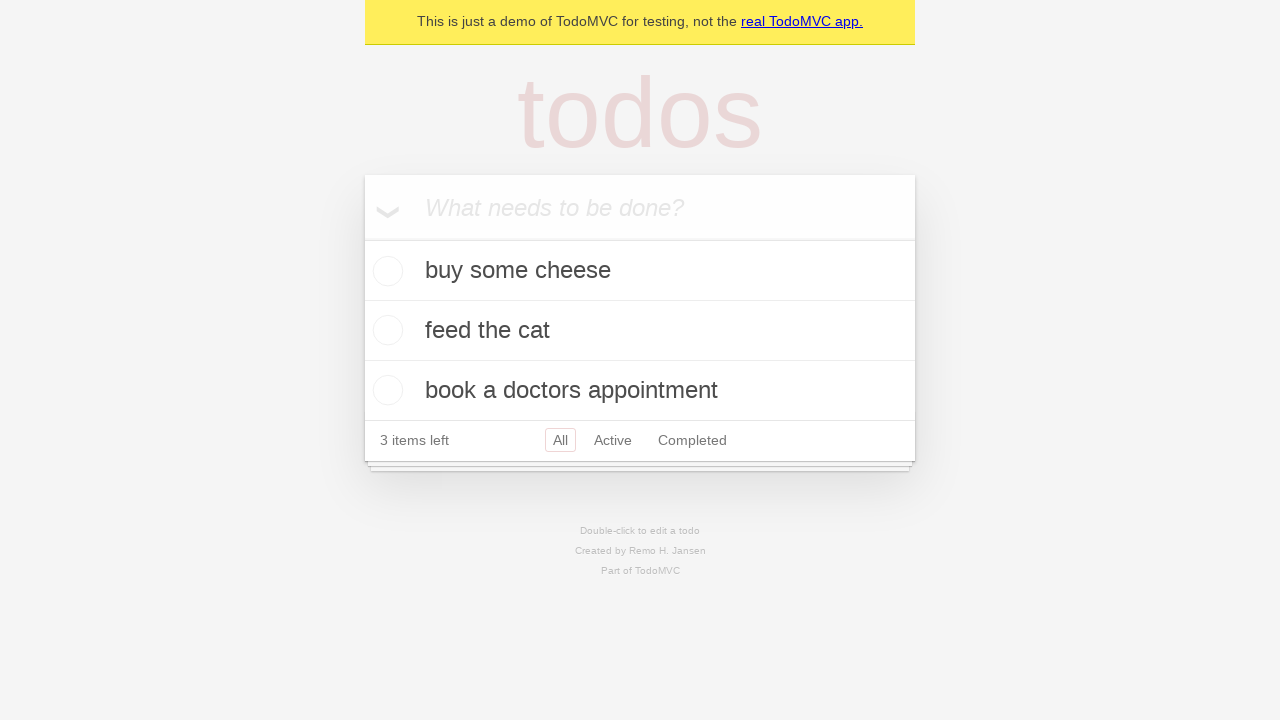

Waited for third todo to appear
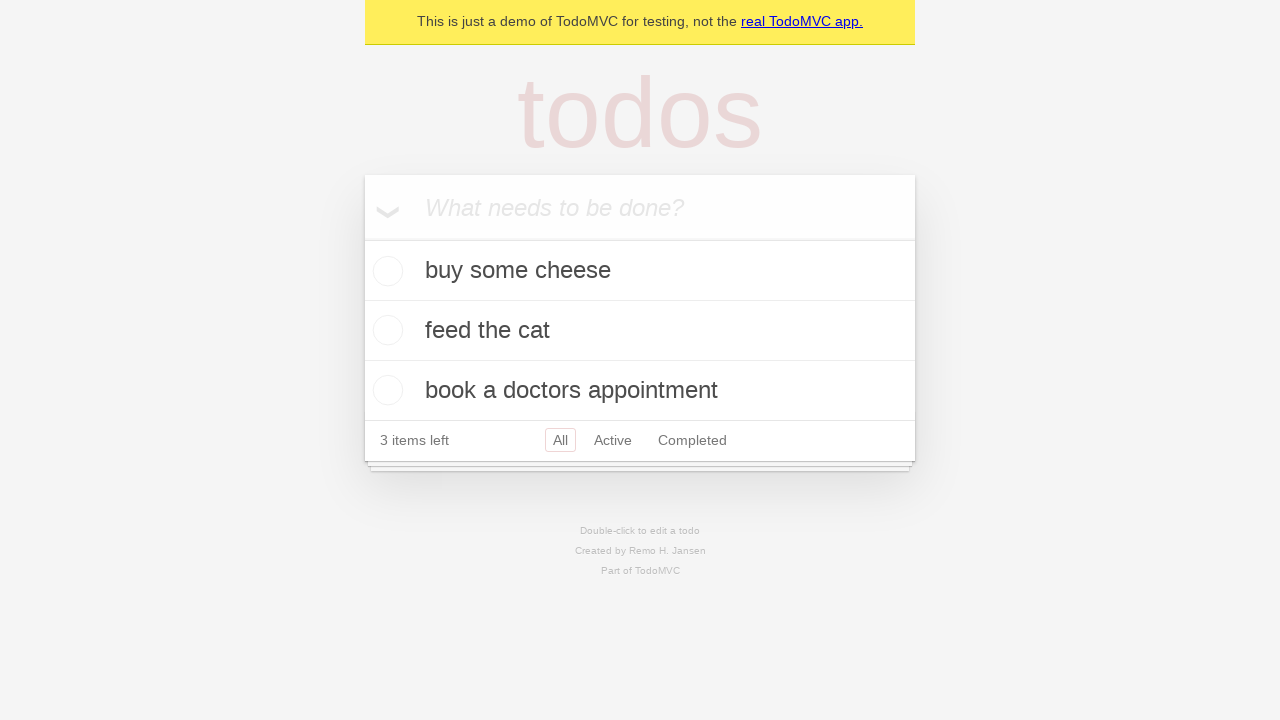

Checked the second todo item to mark it as completed at (385, 330) on [data-testid='todo-item'] >> nth=1 >> internal:role=checkbox
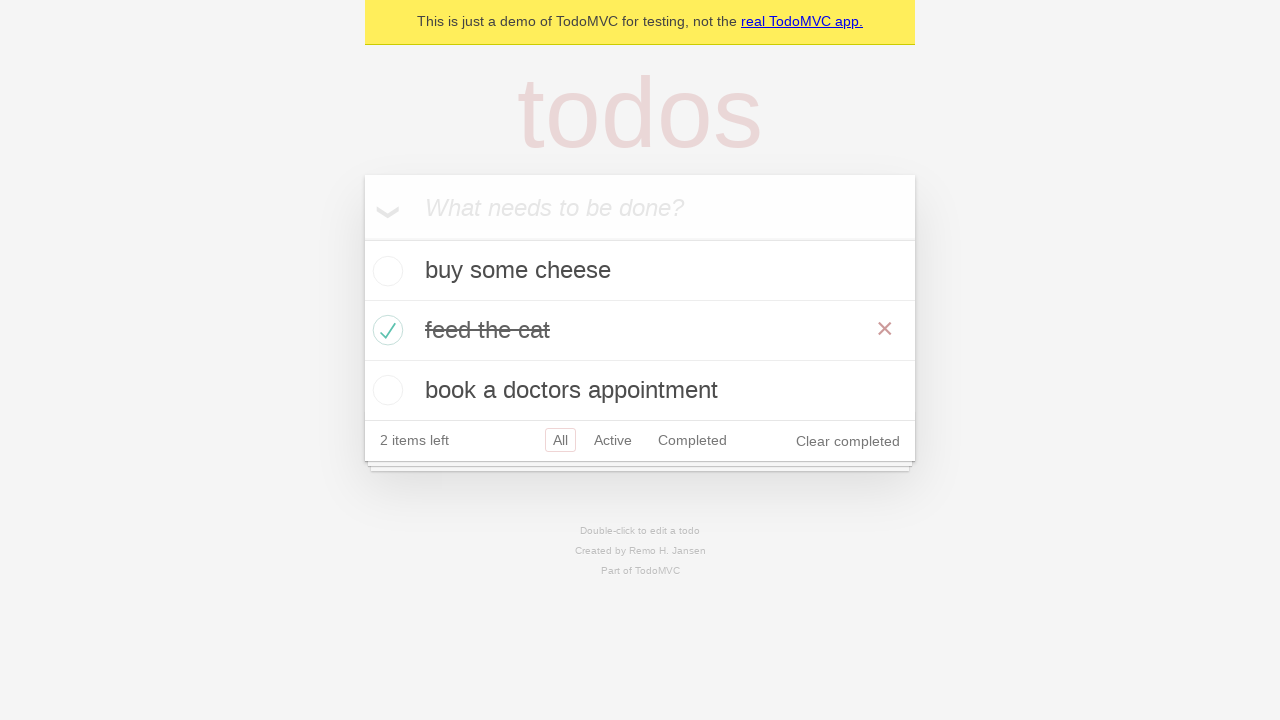

Clicked Active filter to display only non-completed items at (613, 440) on internal:role=link[name="Active"i]
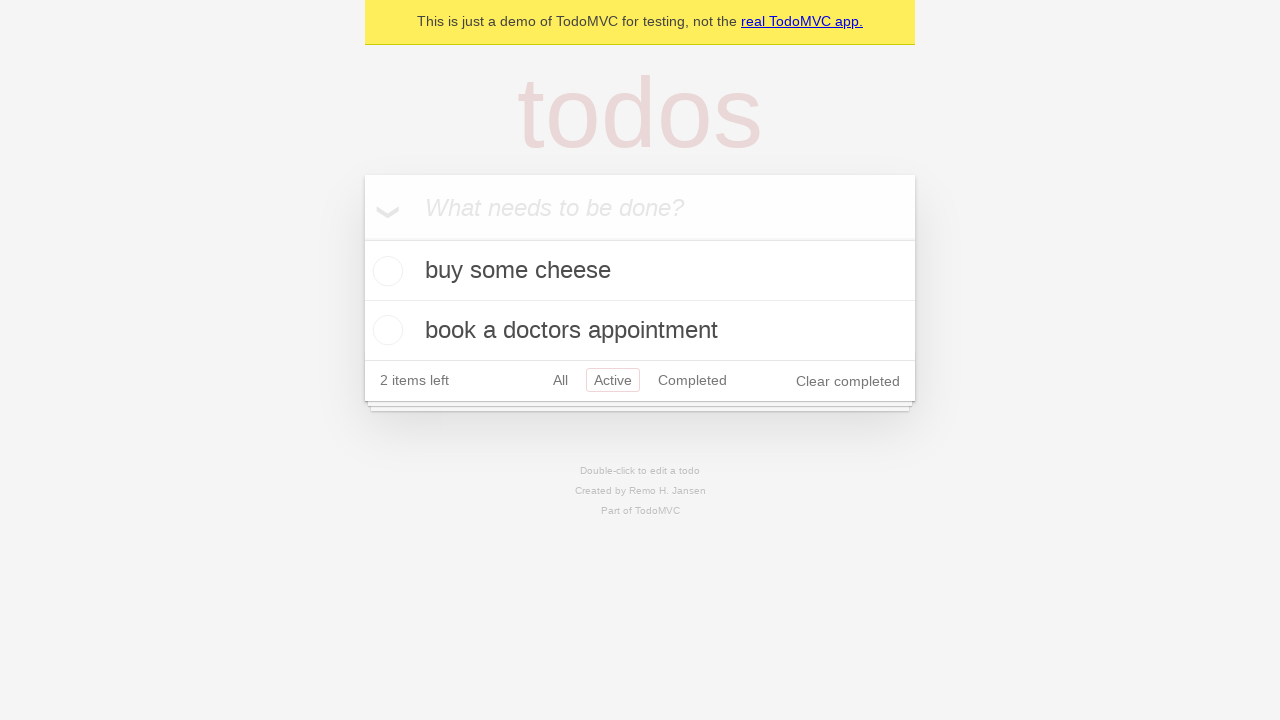

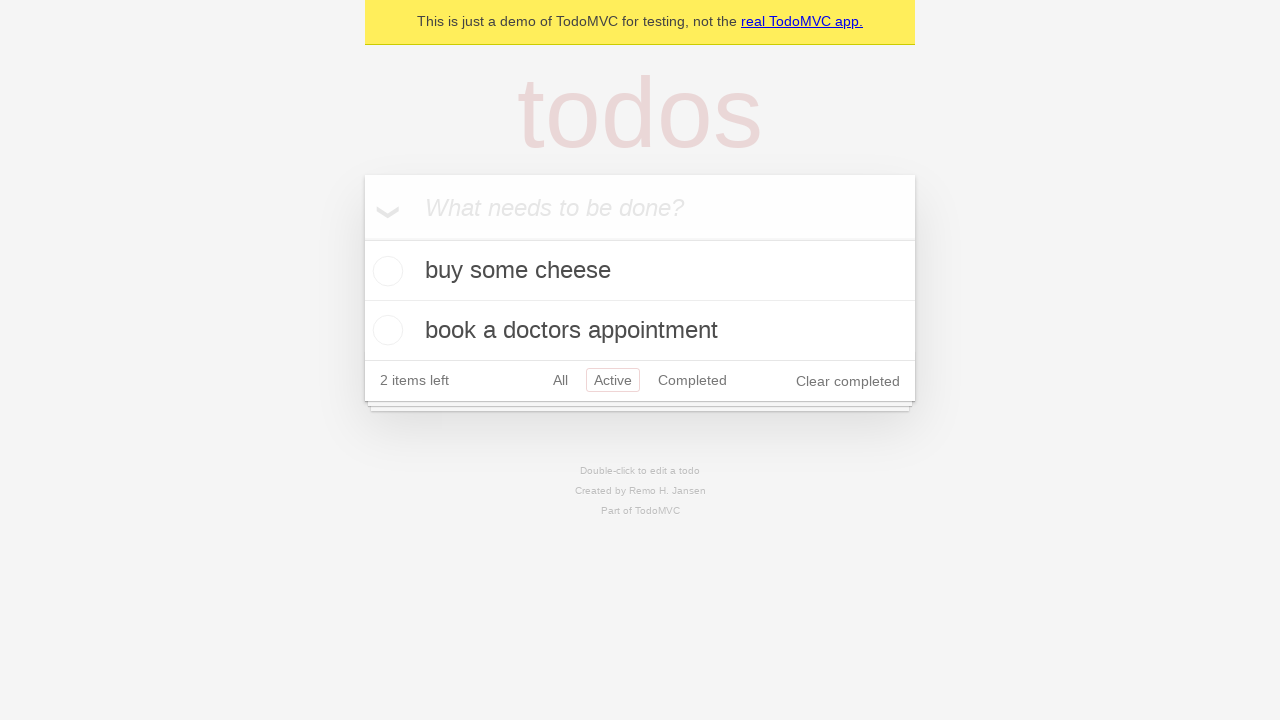